Tests that clicking "Clear completed" removes completed items from the list.

Starting URL: https://demo.playwright.dev/todomvc

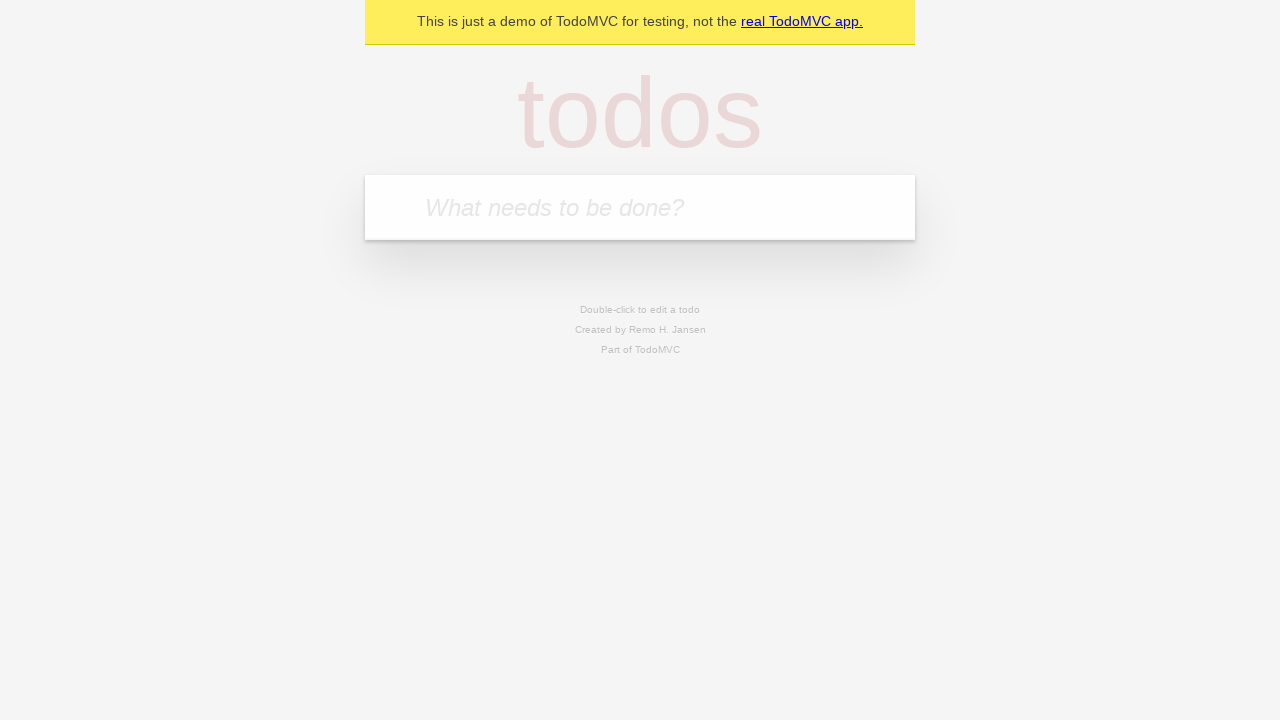

Filled todo input with 'buy some cheese' on internal:attr=[placeholder="What needs to be done?"i]
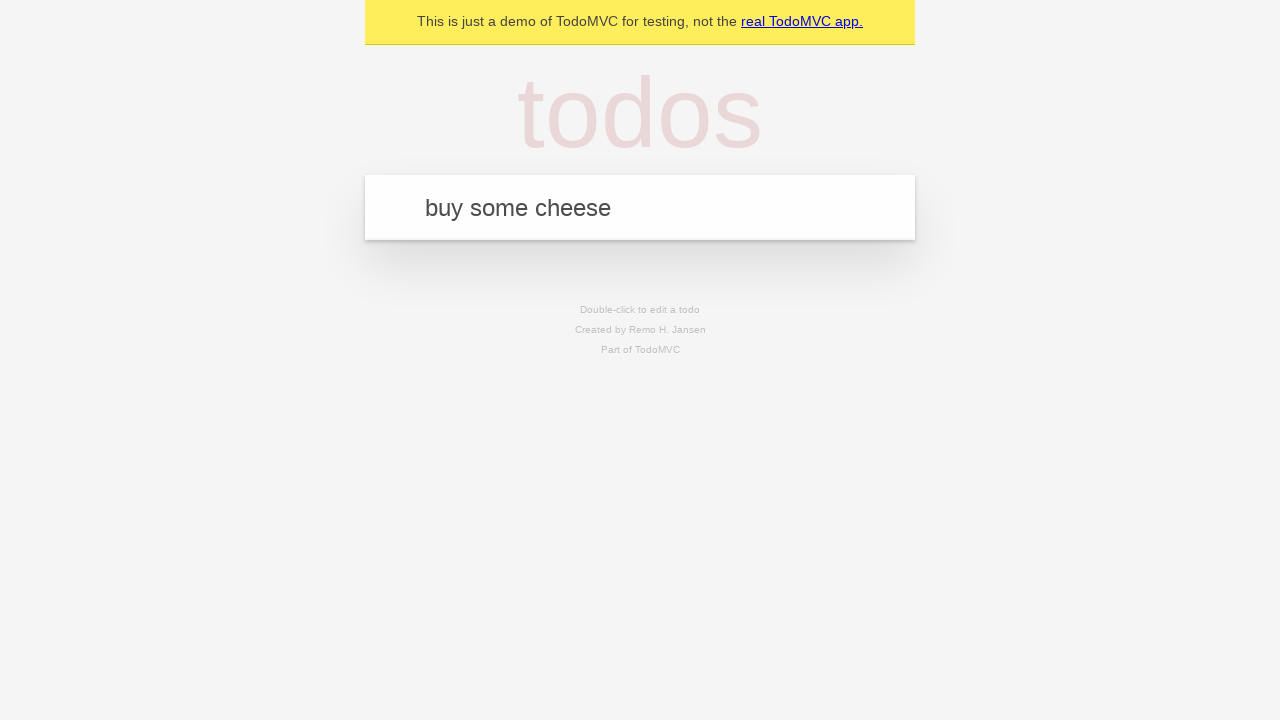

Pressed Enter to add first todo on internal:attr=[placeholder="What needs to be done?"i]
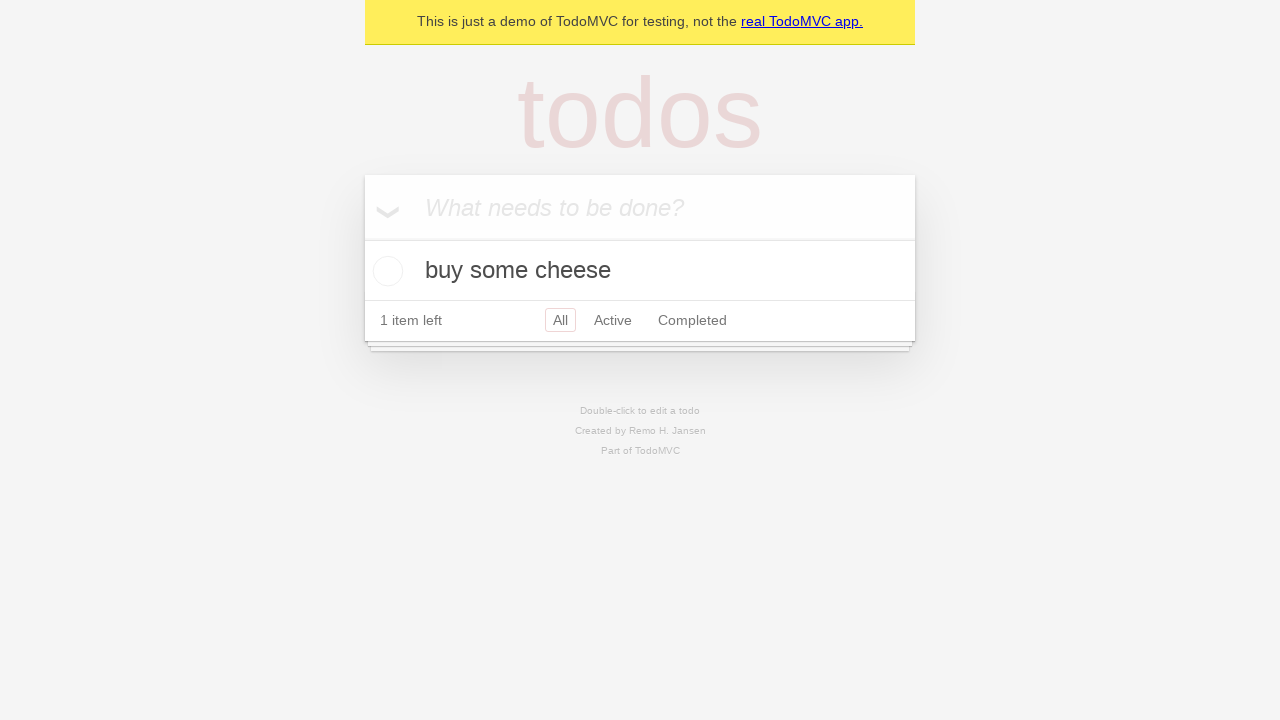

Filled todo input with 'feed the cat' on internal:attr=[placeholder="What needs to be done?"i]
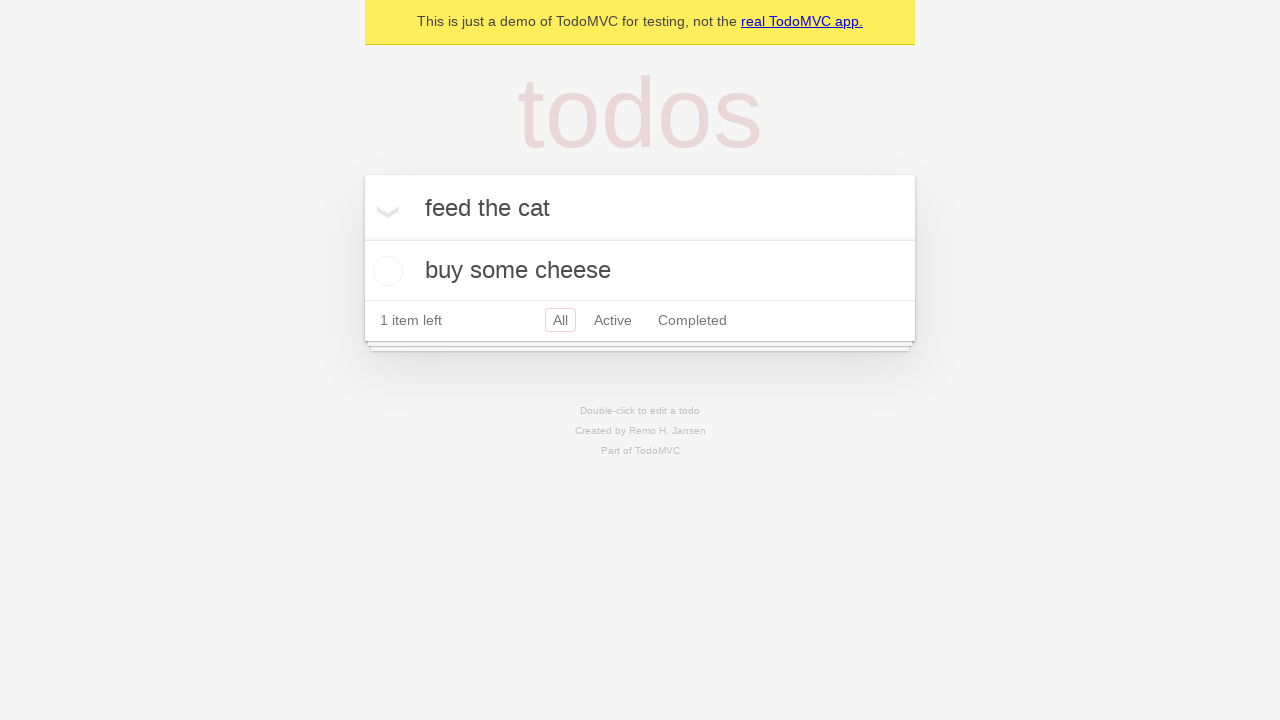

Pressed Enter to add second todo on internal:attr=[placeholder="What needs to be done?"i]
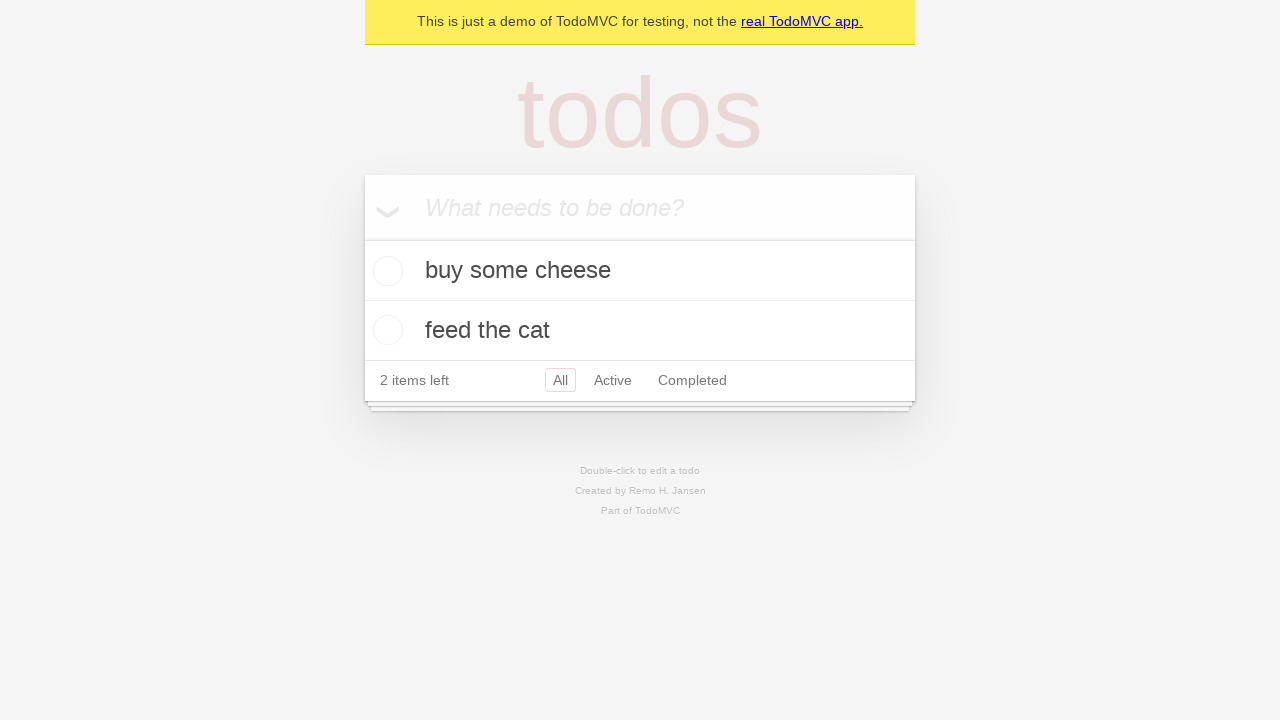

Filled todo input with 'book a doctors appointment' on internal:attr=[placeholder="What needs to be done?"i]
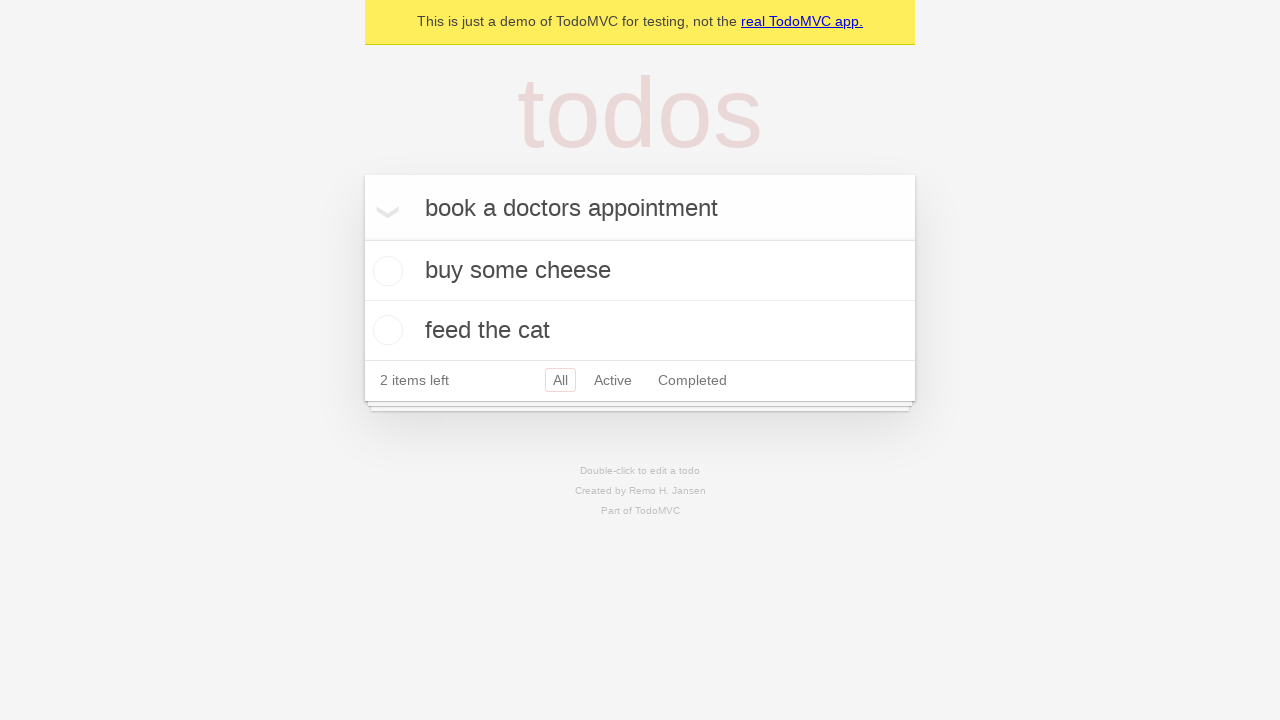

Pressed Enter to add third todo on internal:attr=[placeholder="What needs to be done?"i]
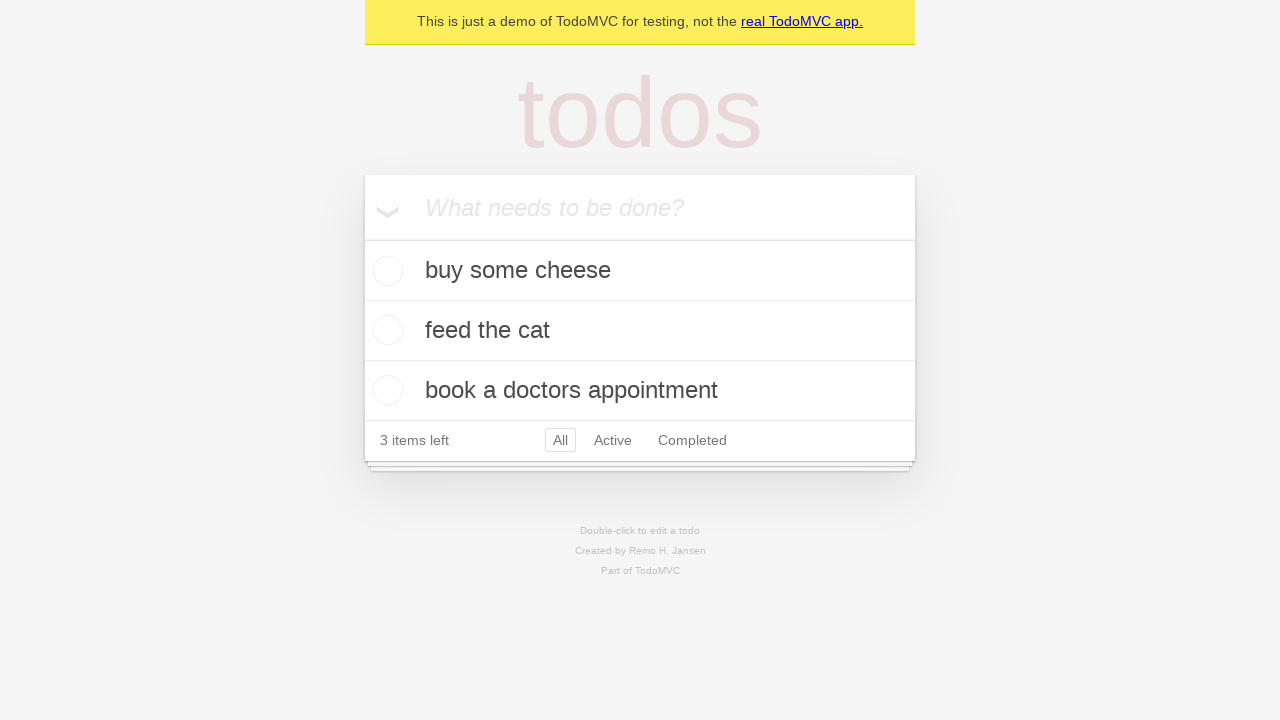

Checked the second todo item as completed at (385, 330) on internal:testid=[data-testid="todo-item"s] >> nth=1 >> internal:role=checkbox
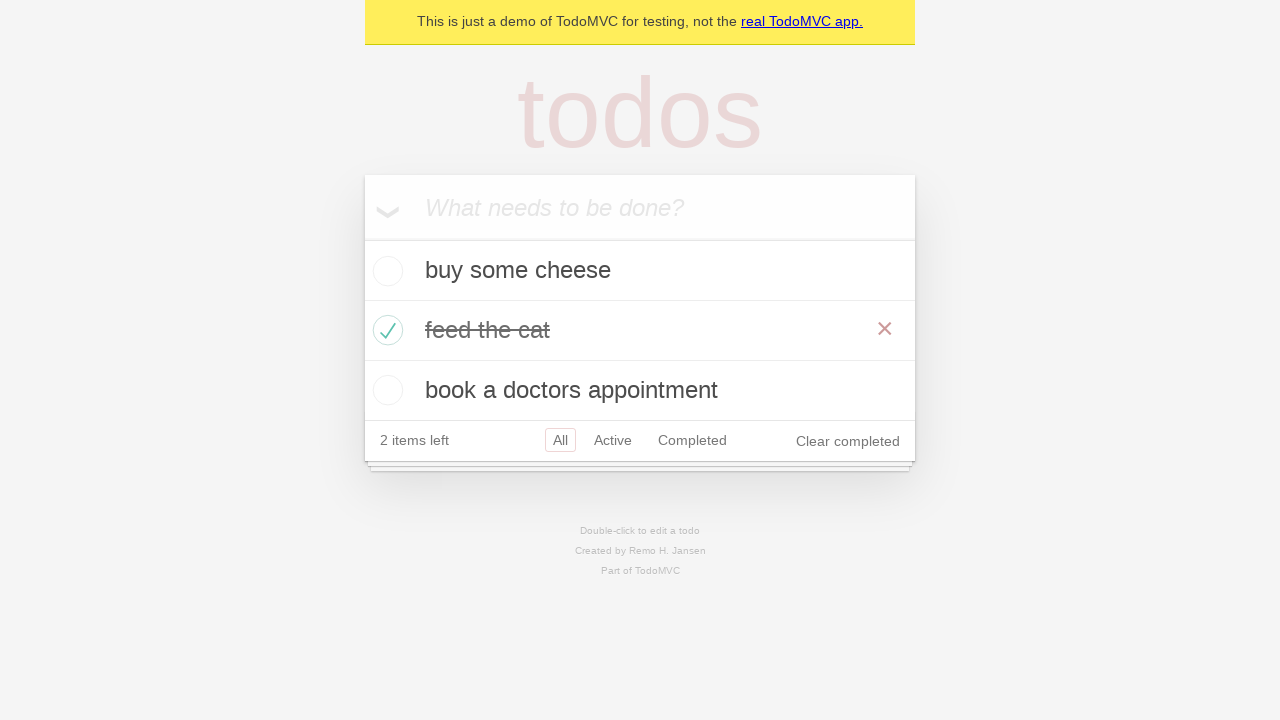

Clicked 'Clear completed' button to remove completed items at (848, 441) on internal:role=button[name="Clear completed"i]
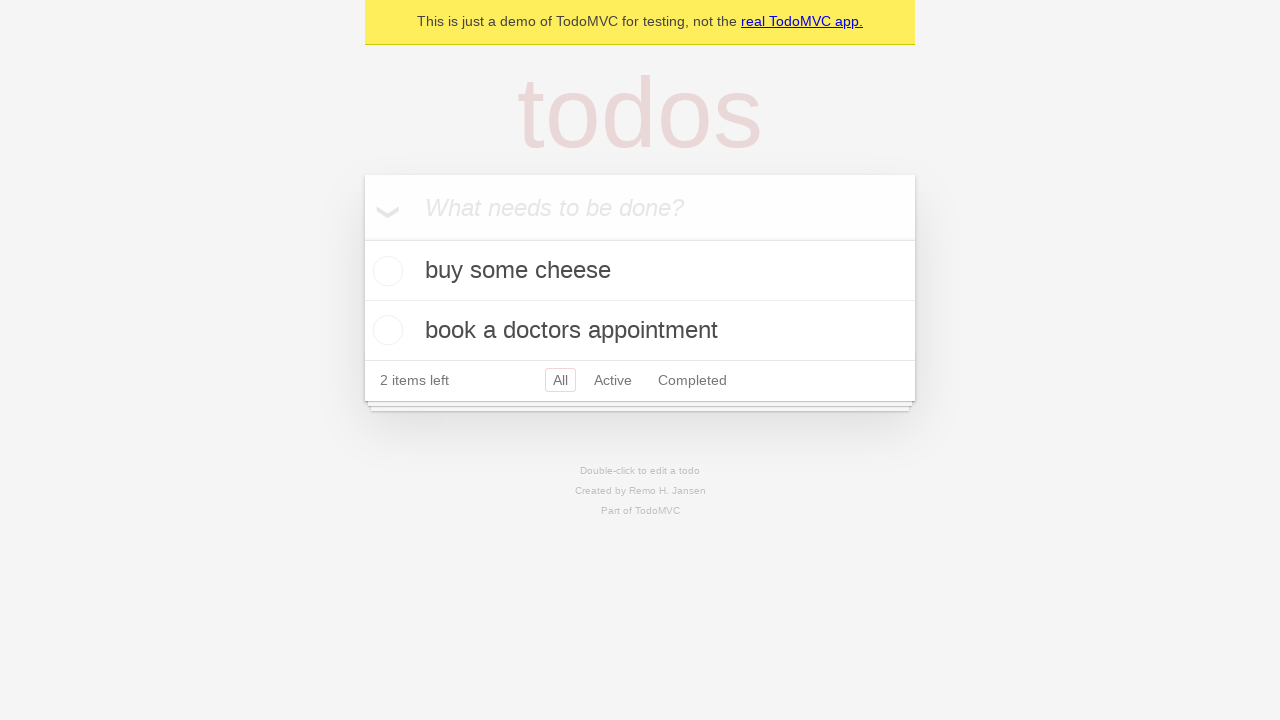

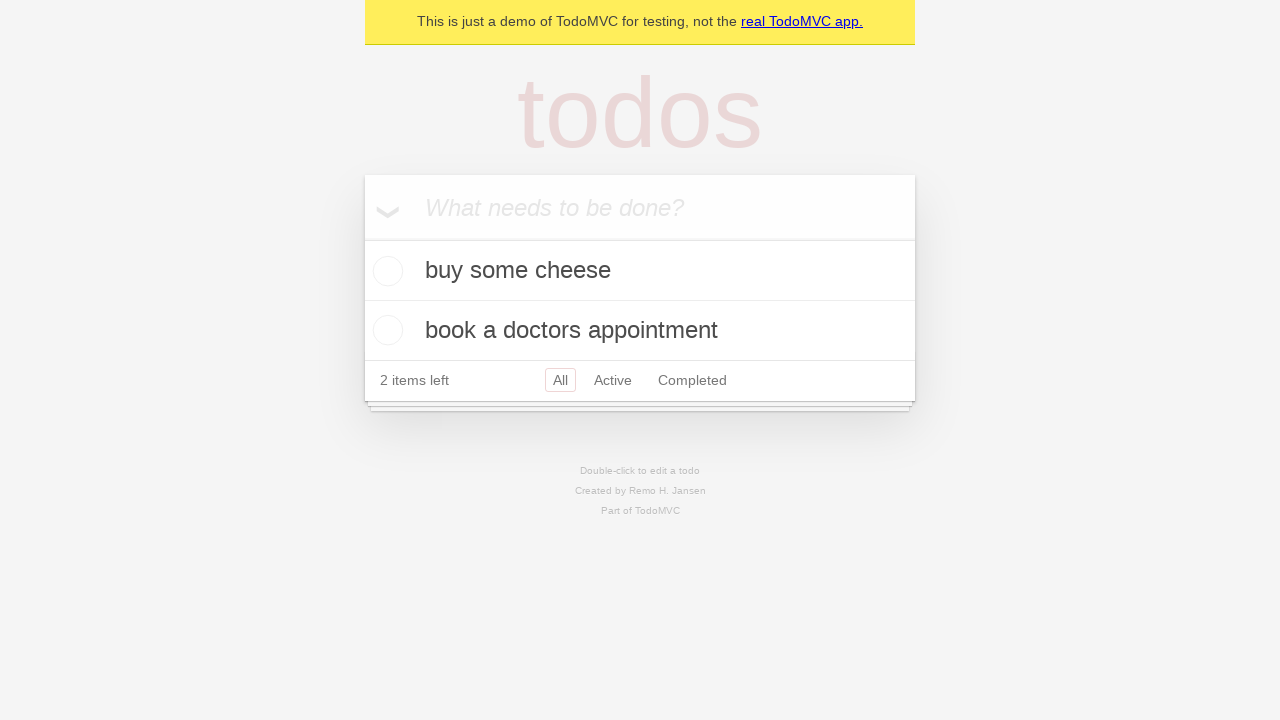